Tests JavaScript alert handling by clicking a timer alert button, waiting for the delayed alert to appear, and accepting it

Starting URL: https://demoqa.com/alerts

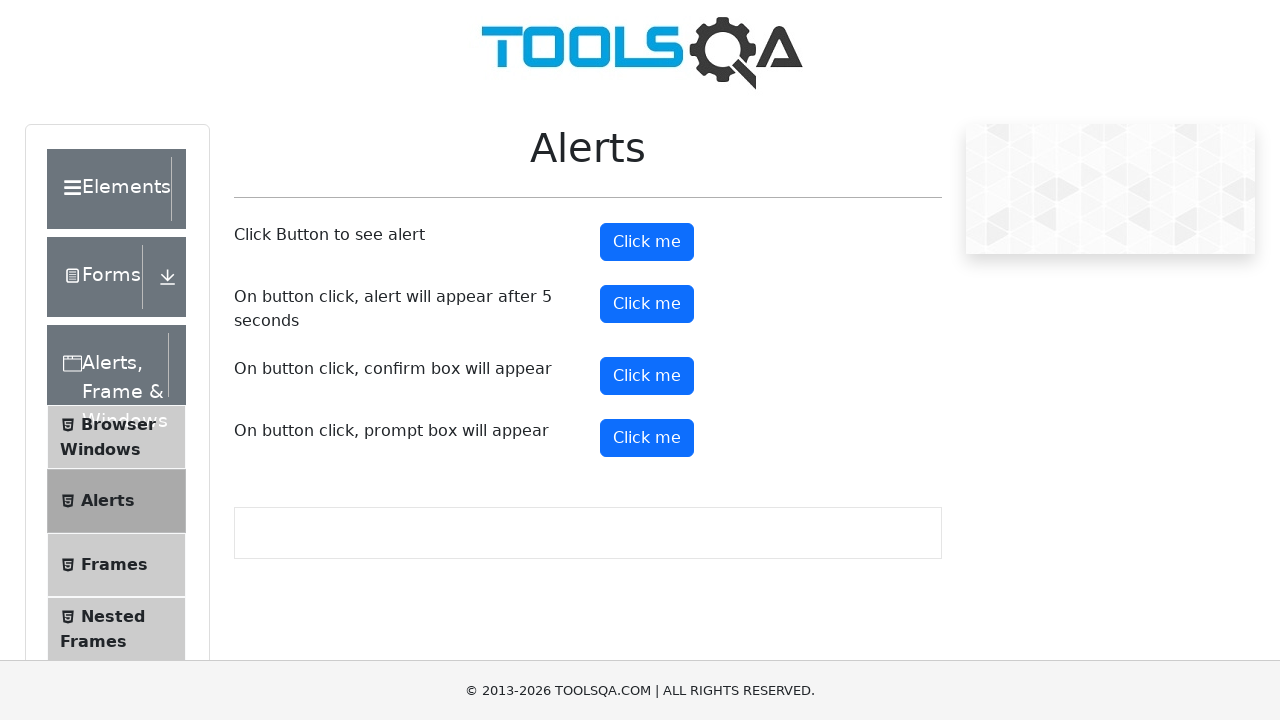

Set up dialog handler to automatically accept alerts
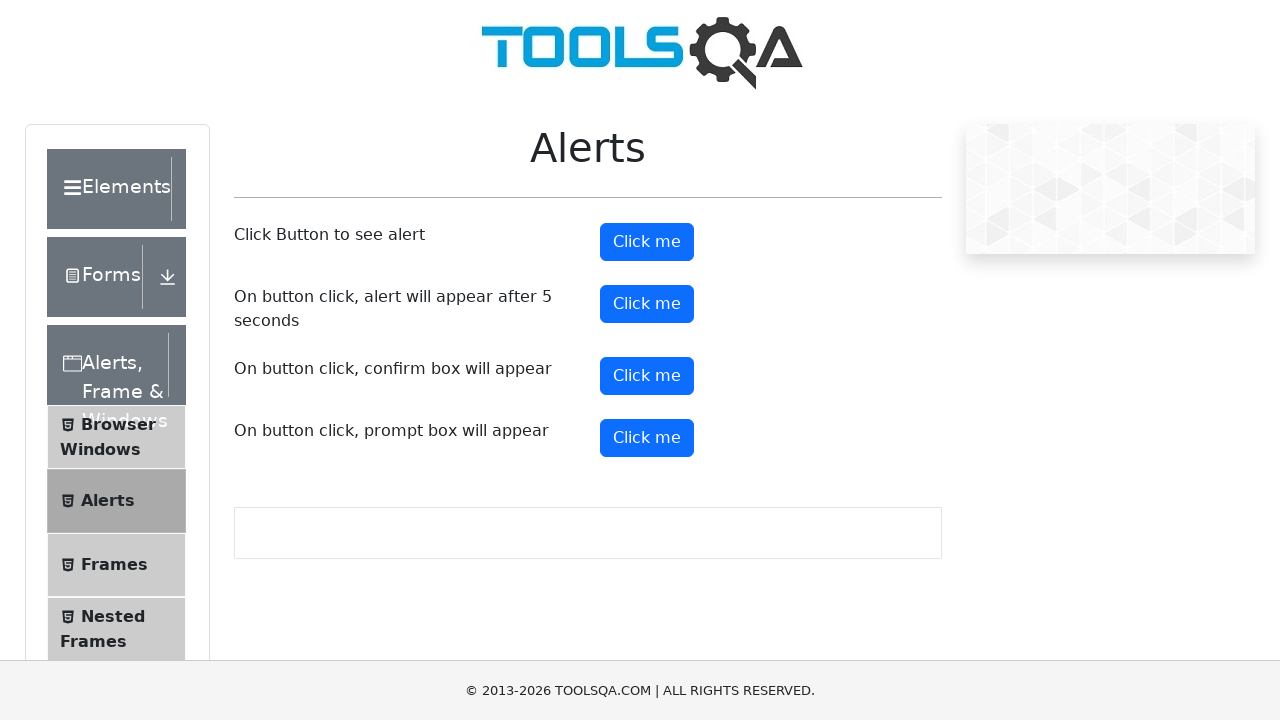

Clicked timer alert button at (647, 304) on #timerAlertButton
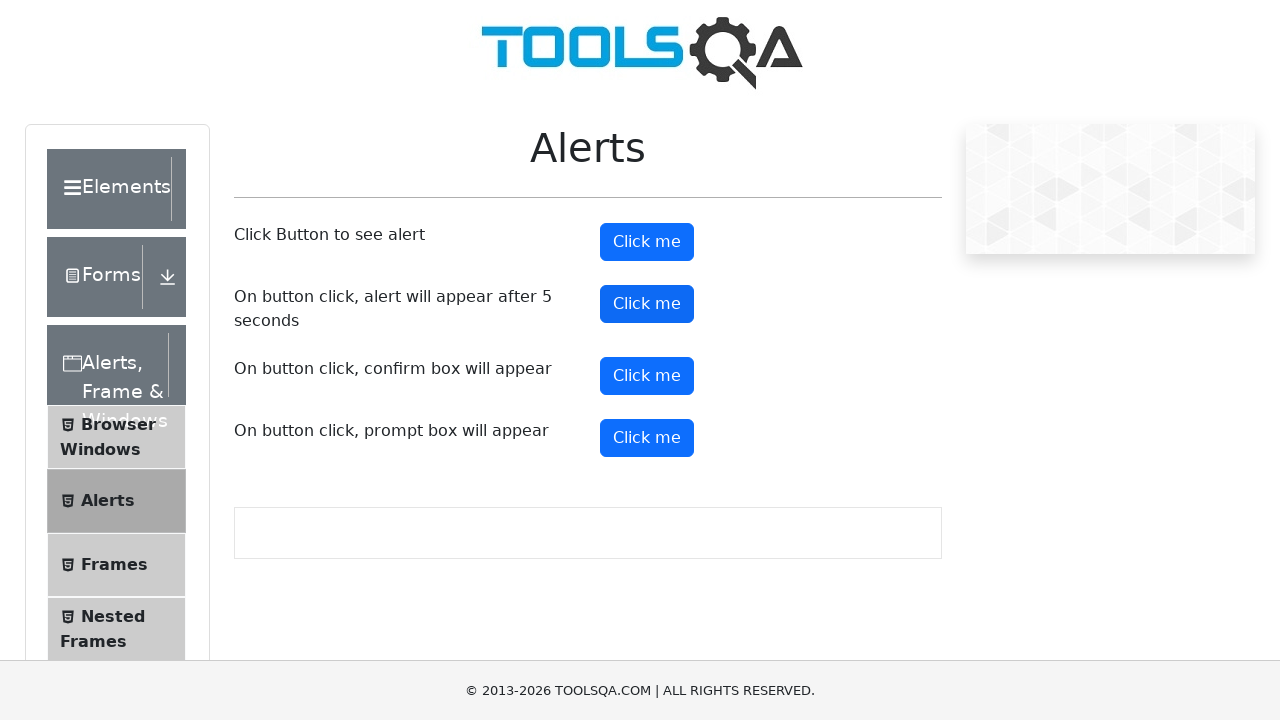

Waited 6 seconds for delayed alert to appear and be accepted
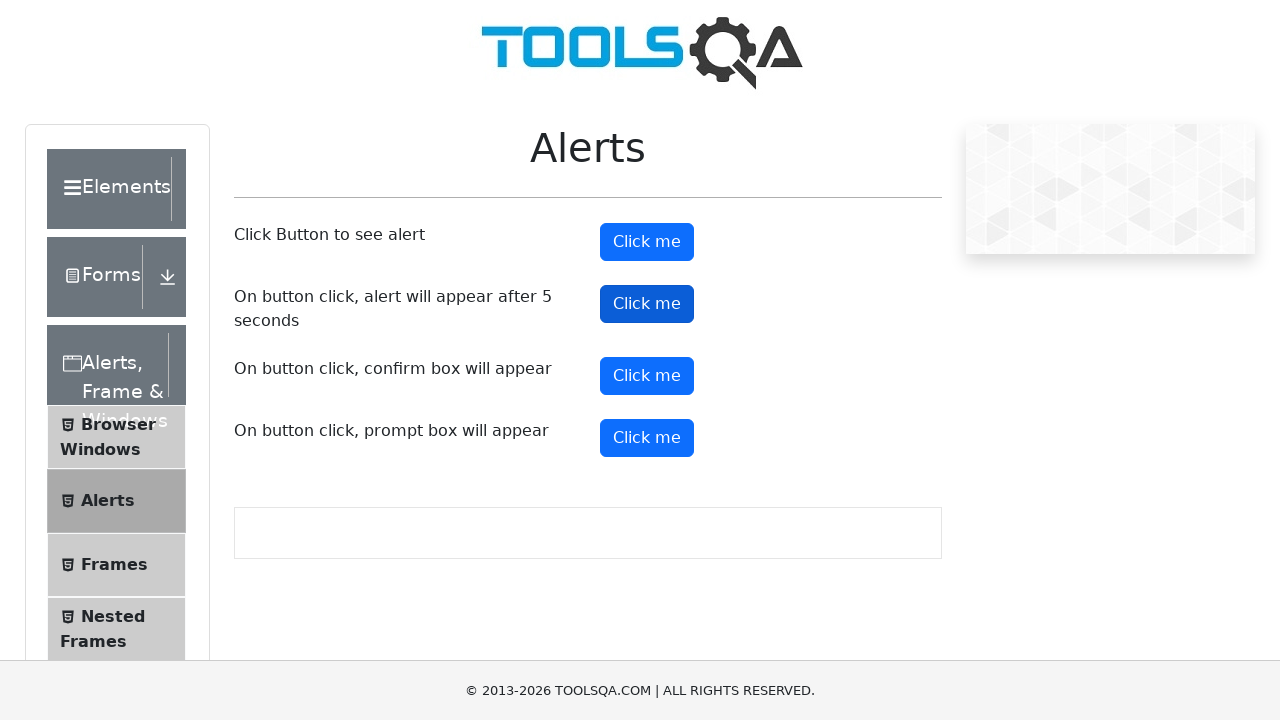

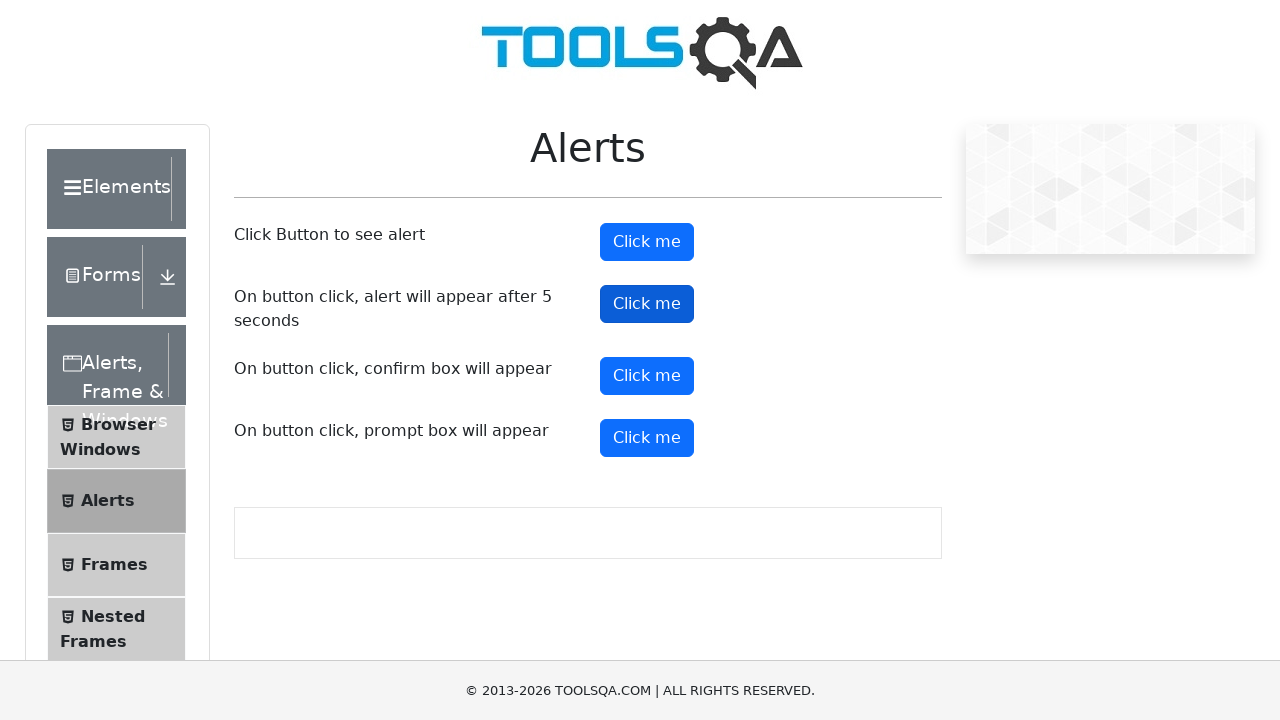